Navigates to a Frontiers journal articles page and scrolls down multiple times to trigger lazy loading of article cards, then verifies articles are loaded.

Starting URL: https://www.frontiersin.org/articles?journal=276

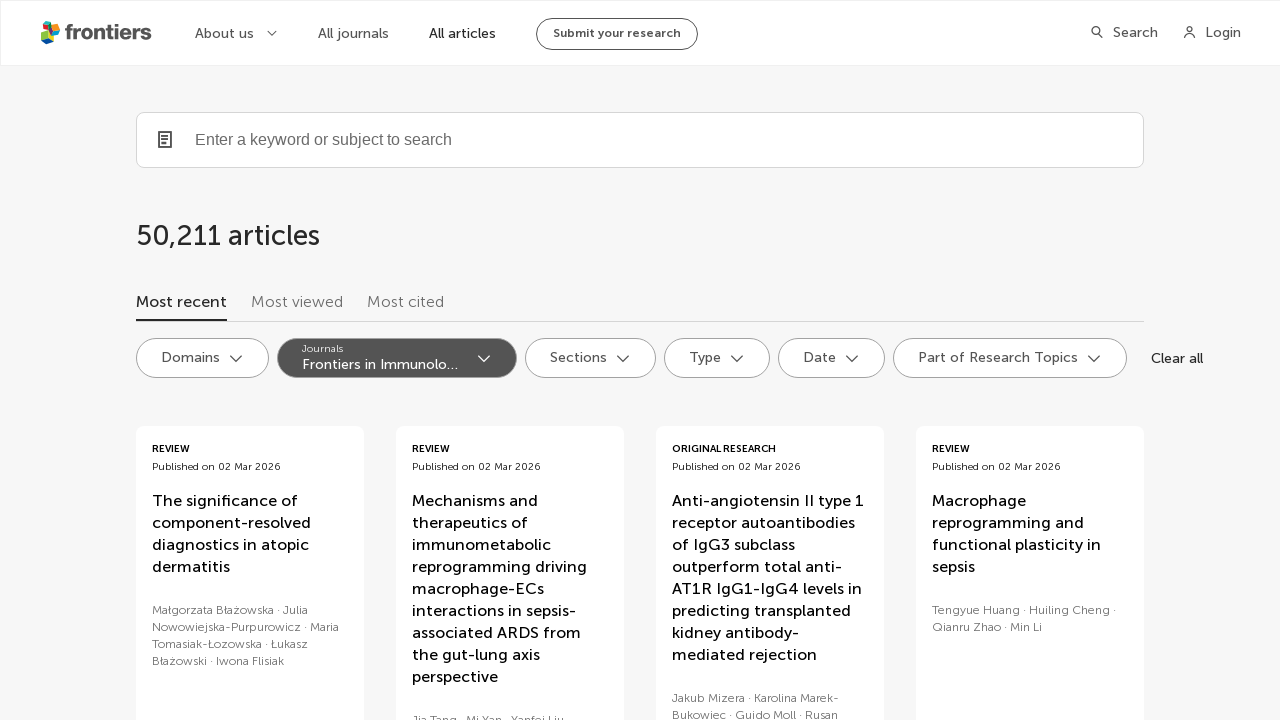

Waited for page body to be ready
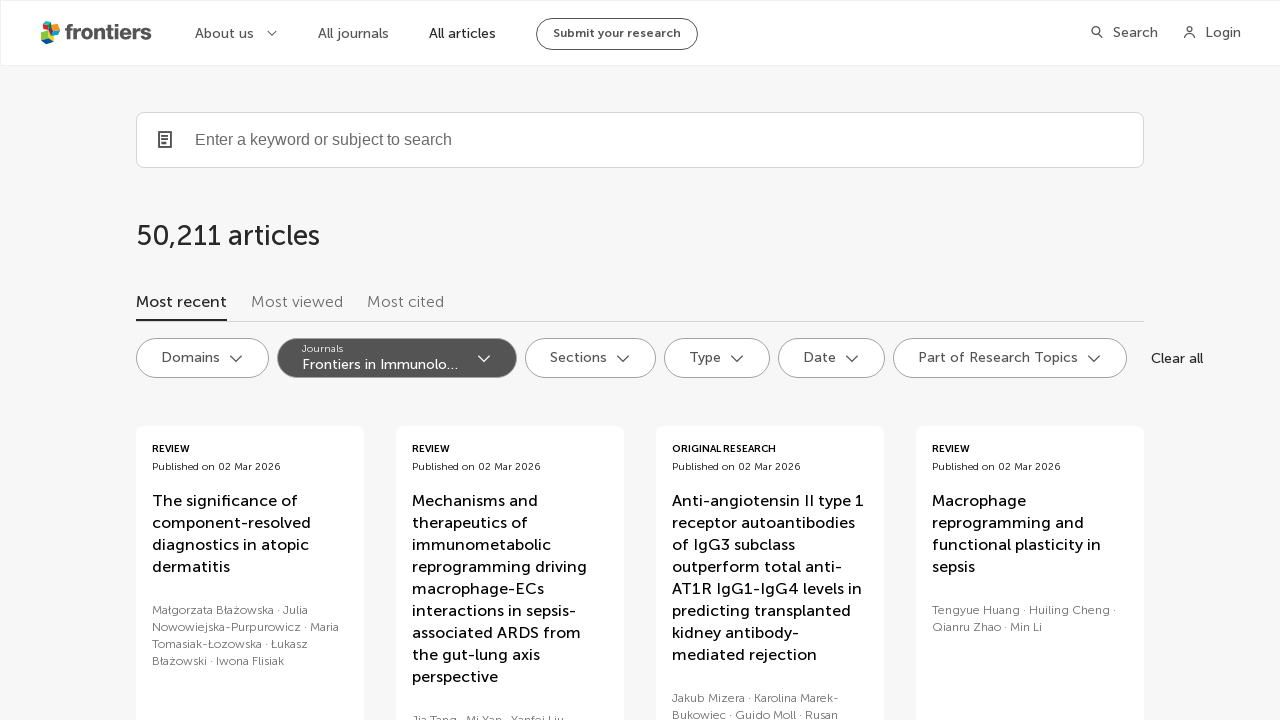

Pressed PageDown to scroll down and trigger lazy loading
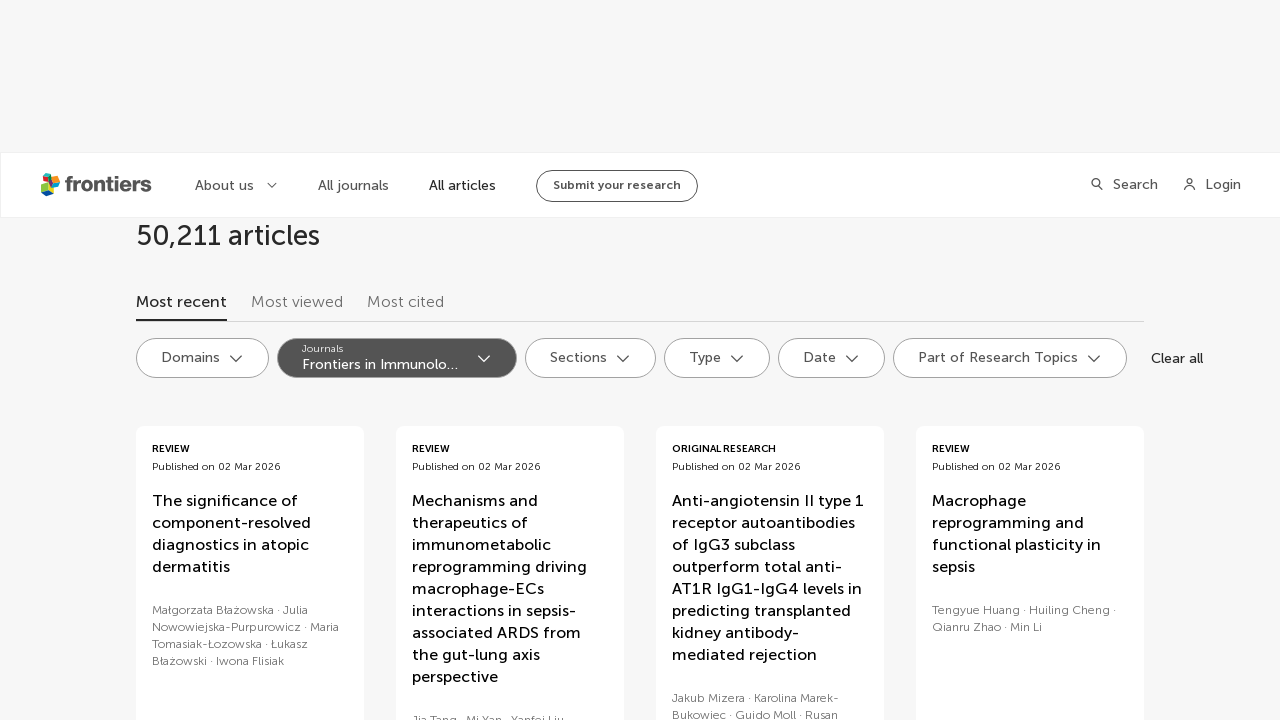

Waited 1 second for articles to load
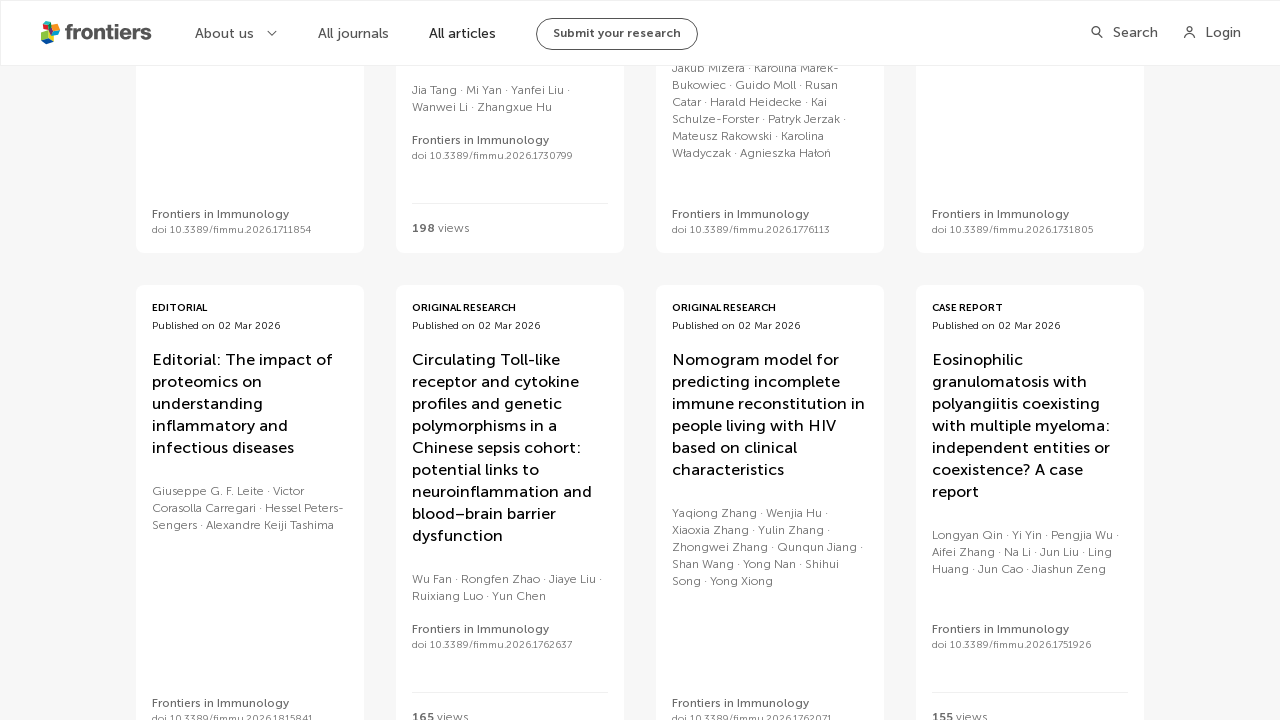

Pressed PageDown to scroll down and trigger lazy loading
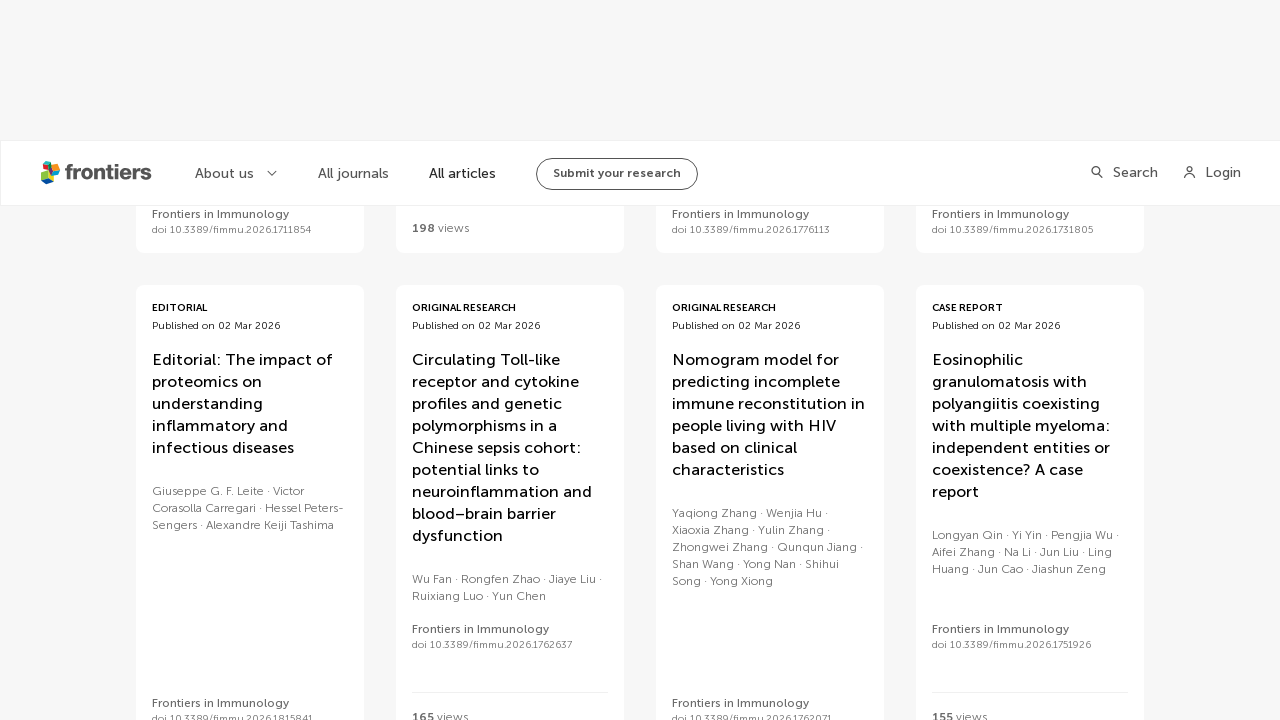

Waited 1 second for articles to load
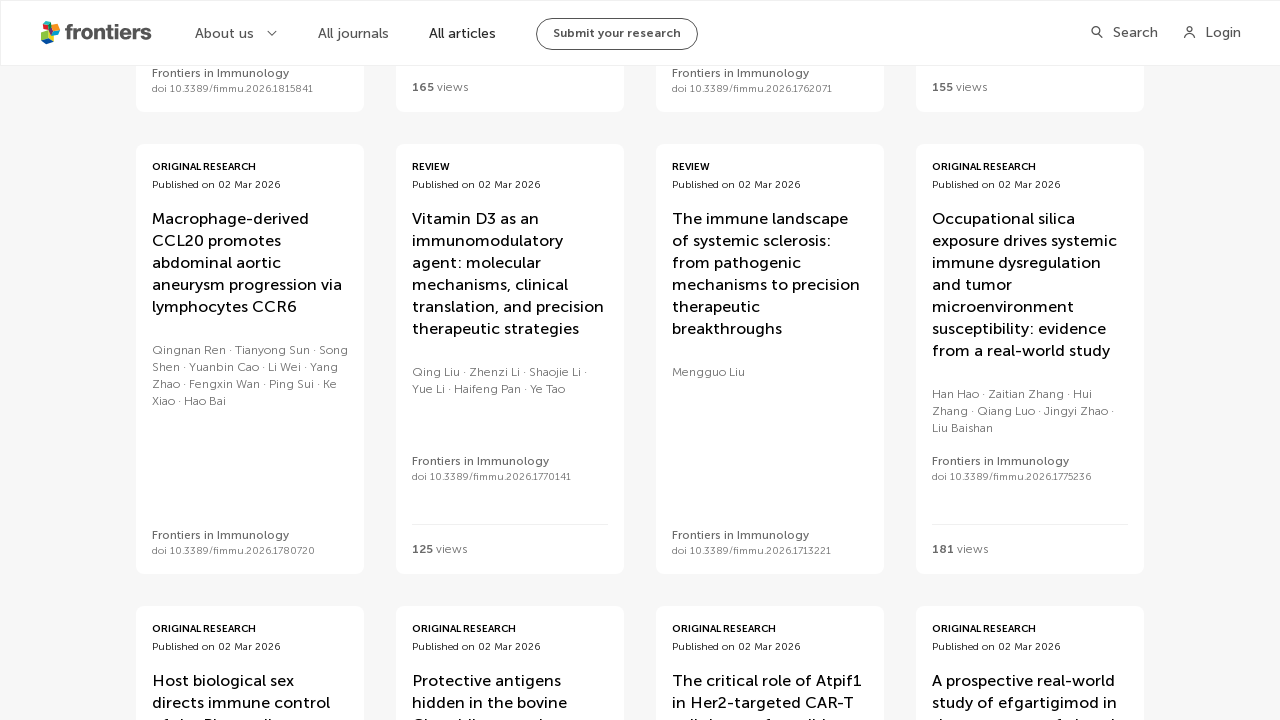

Pressed PageDown to scroll down and trigger lazy loading
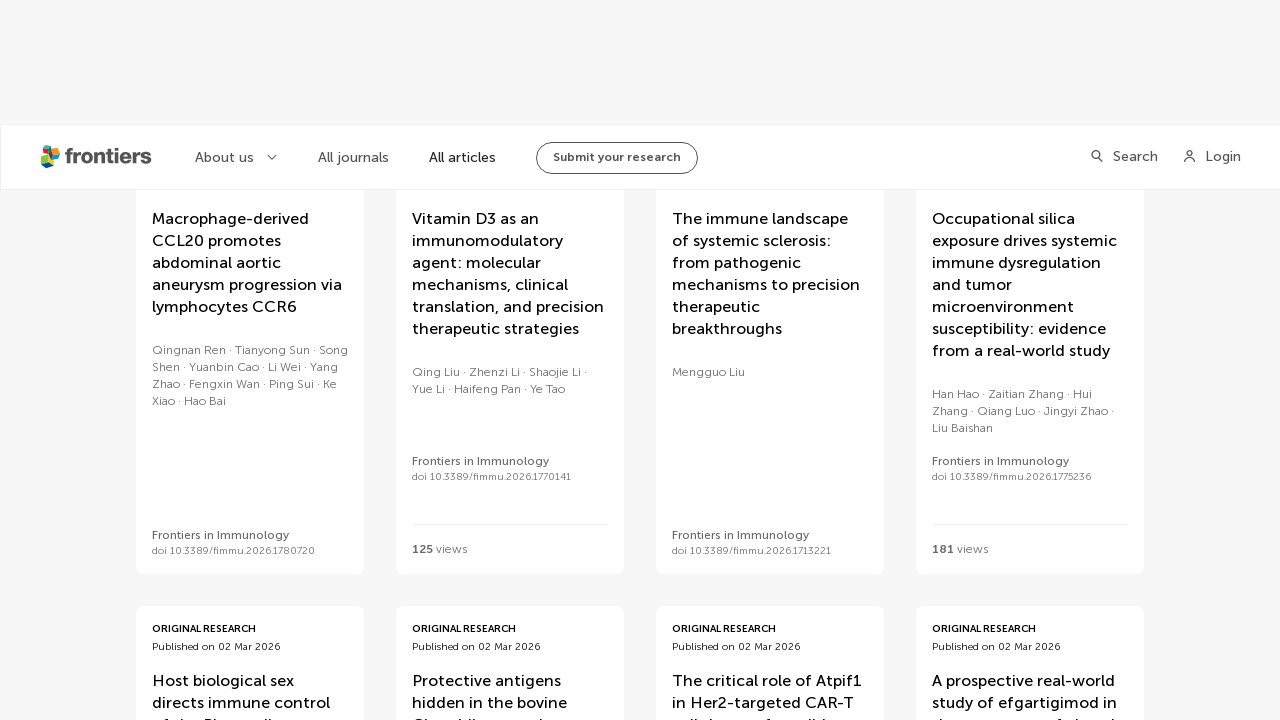

Waited 1 second for articles to load
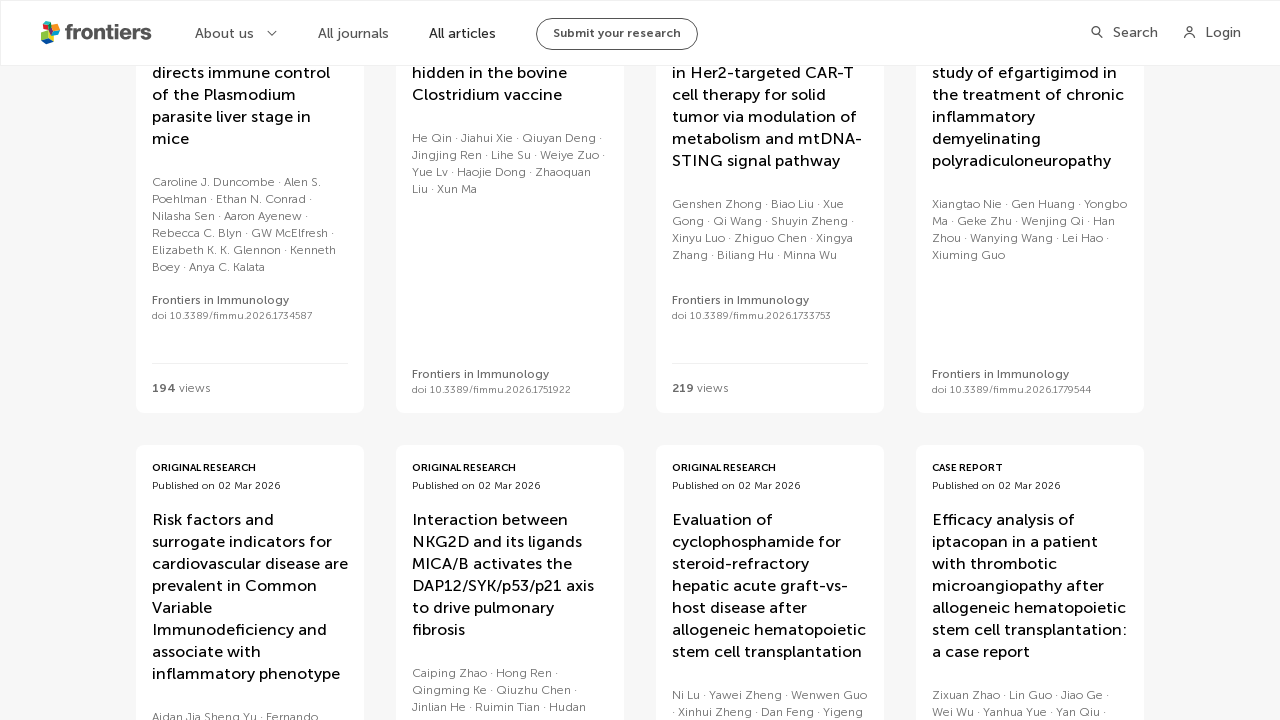

Pressed PageDown to scroll down and trigger lazy loading
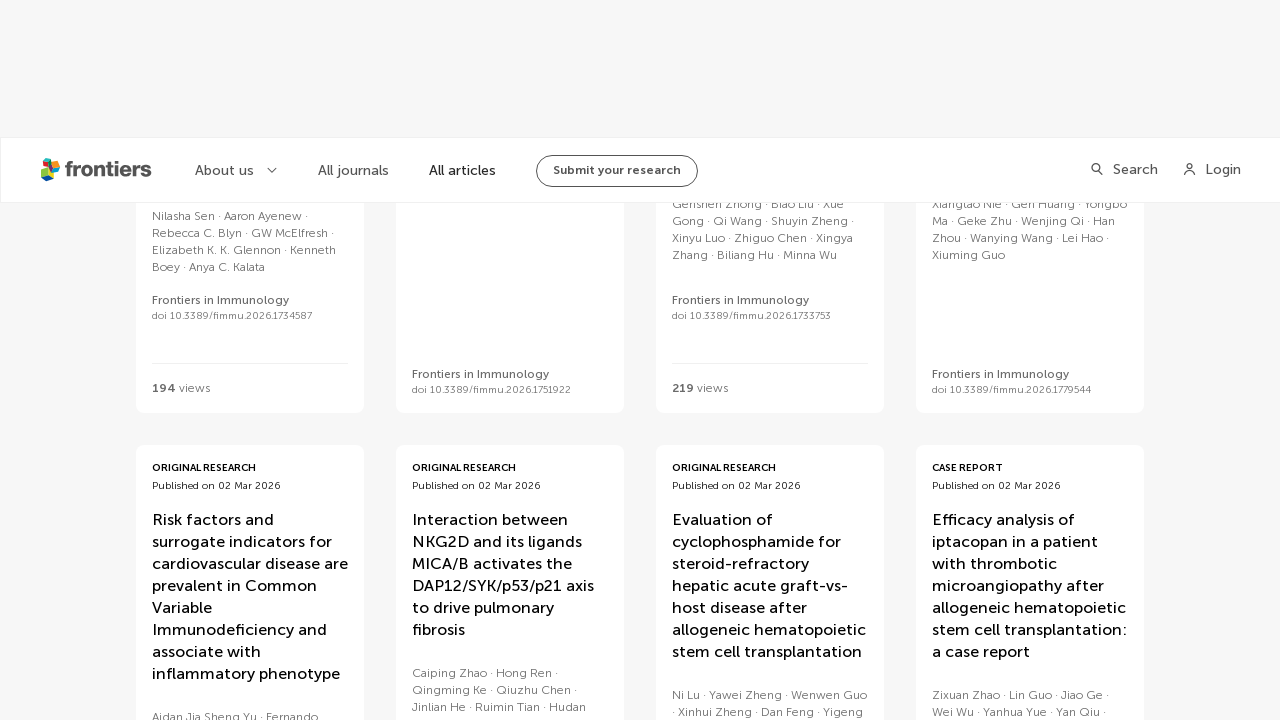

Waited 1 second for articles to load
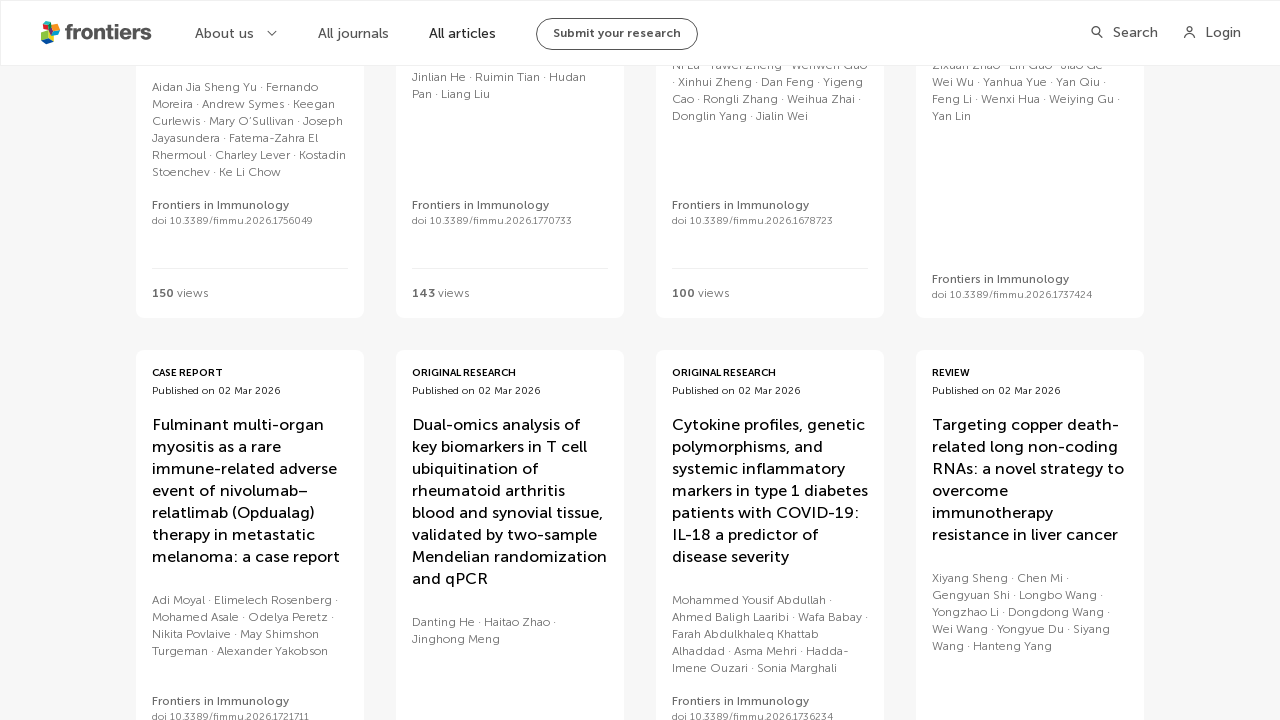

Pressed PageDown to scroll down and trigger lazy loading
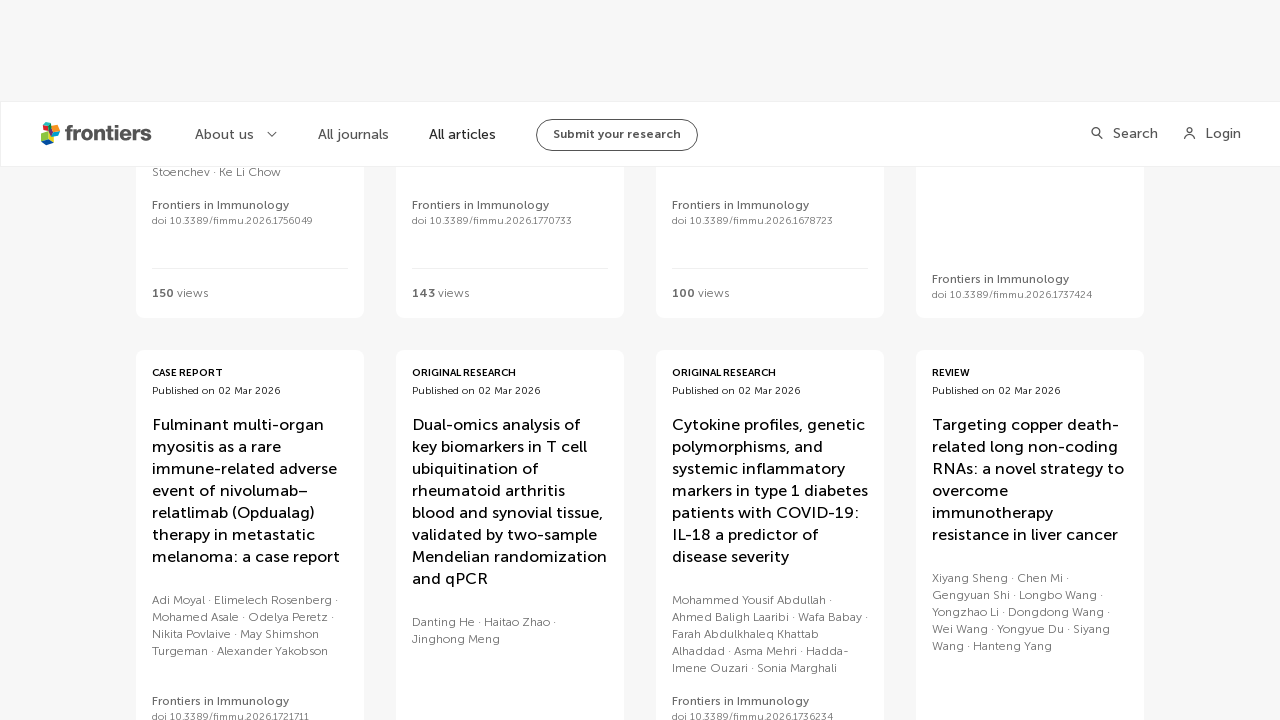

Waited 1 second for articles to load
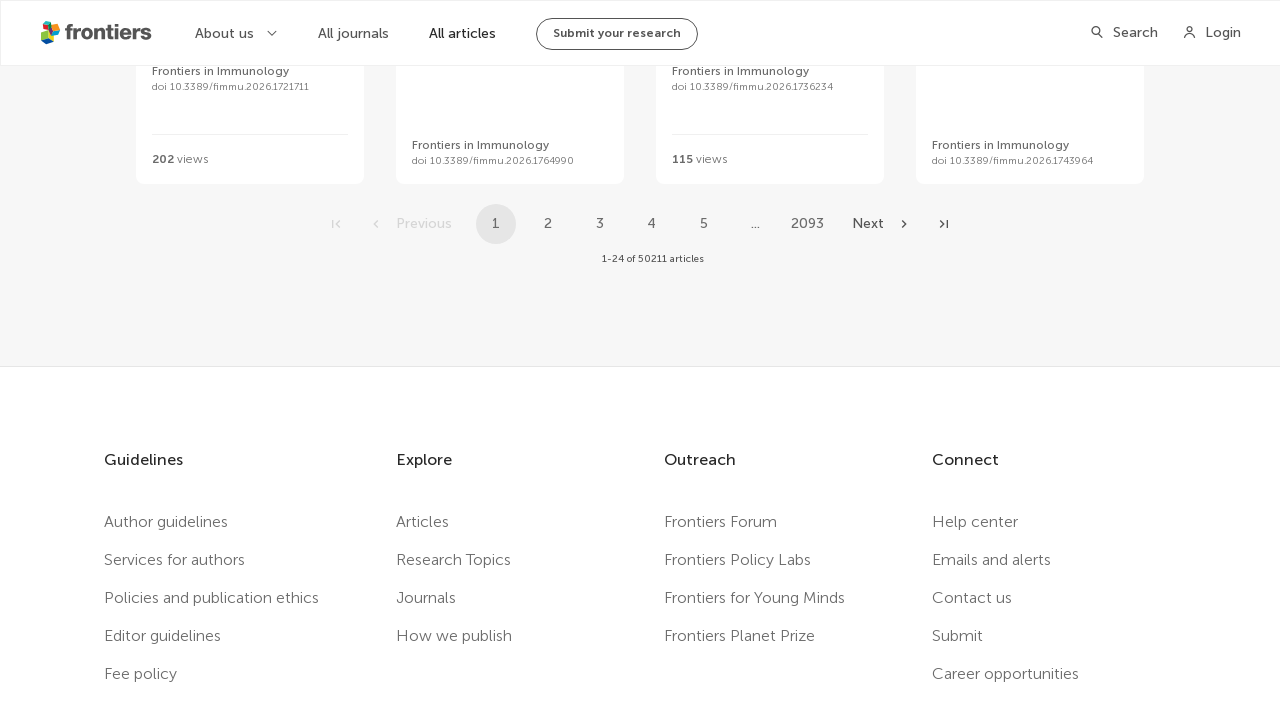

Pressed PageDown to scroll down and trigger lazy loading
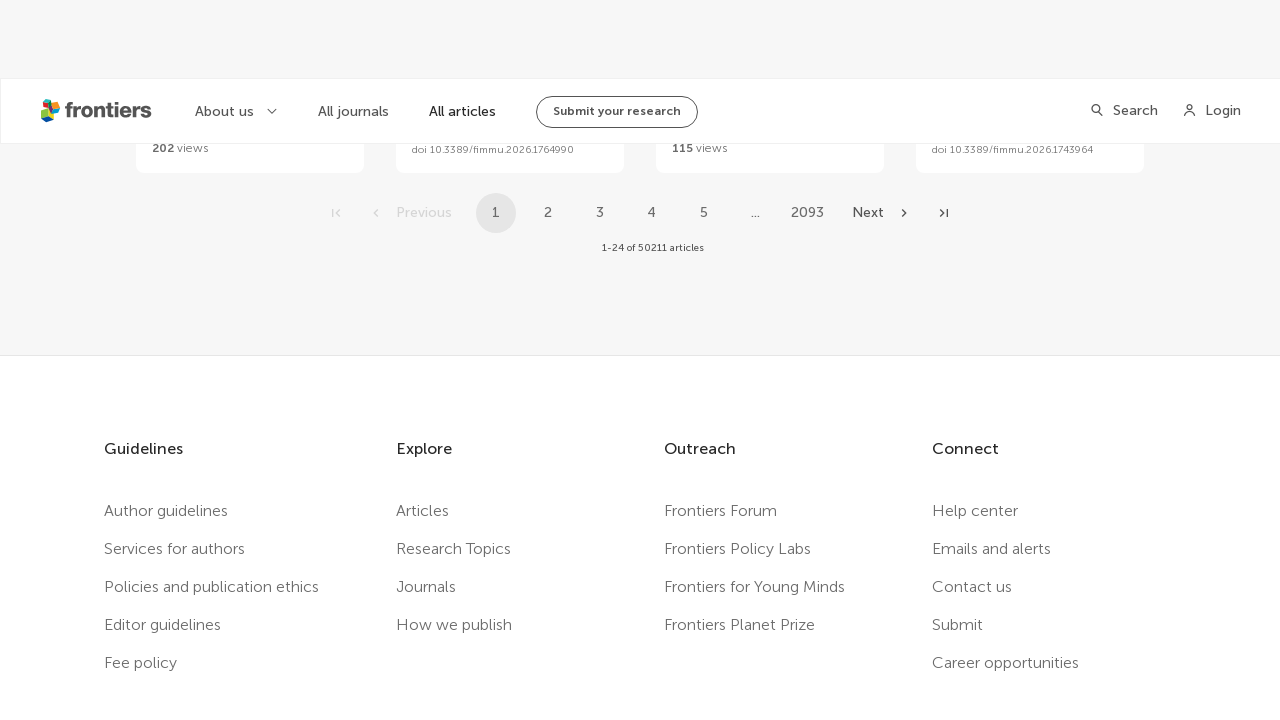

Waited 1 second for articles to load
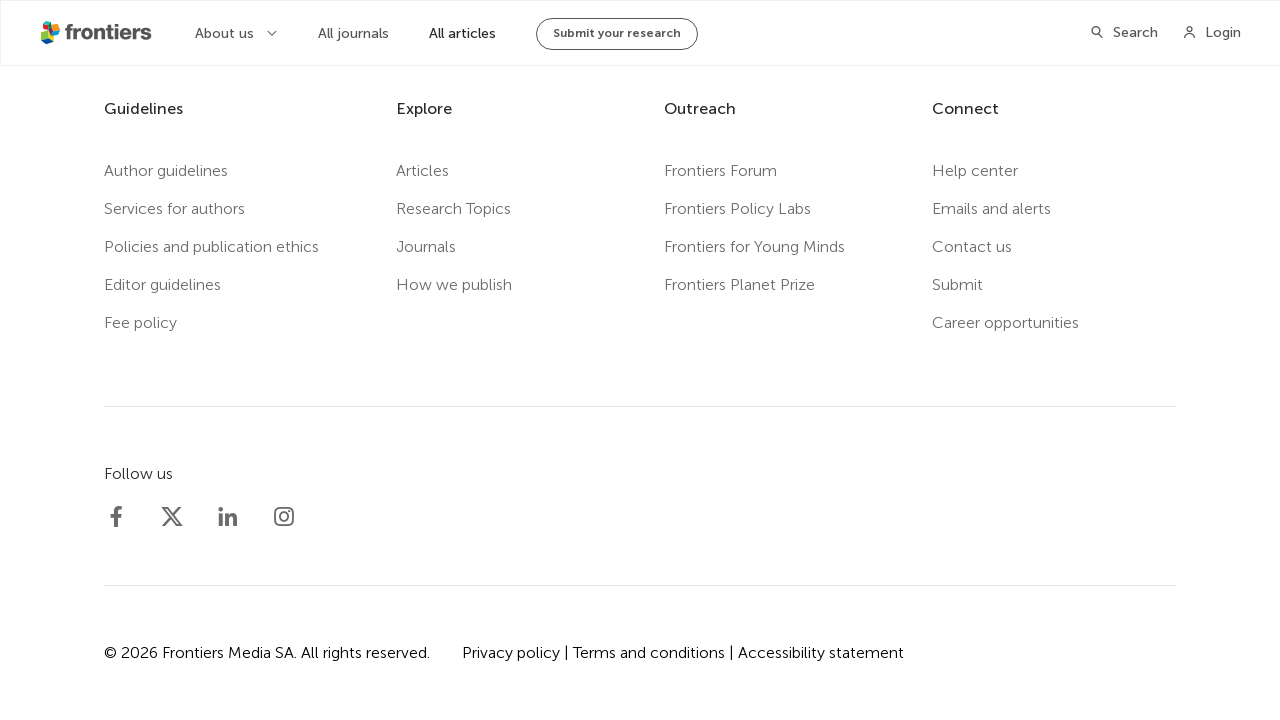

Pressed PageDown to scroll down and trigger lazy loading
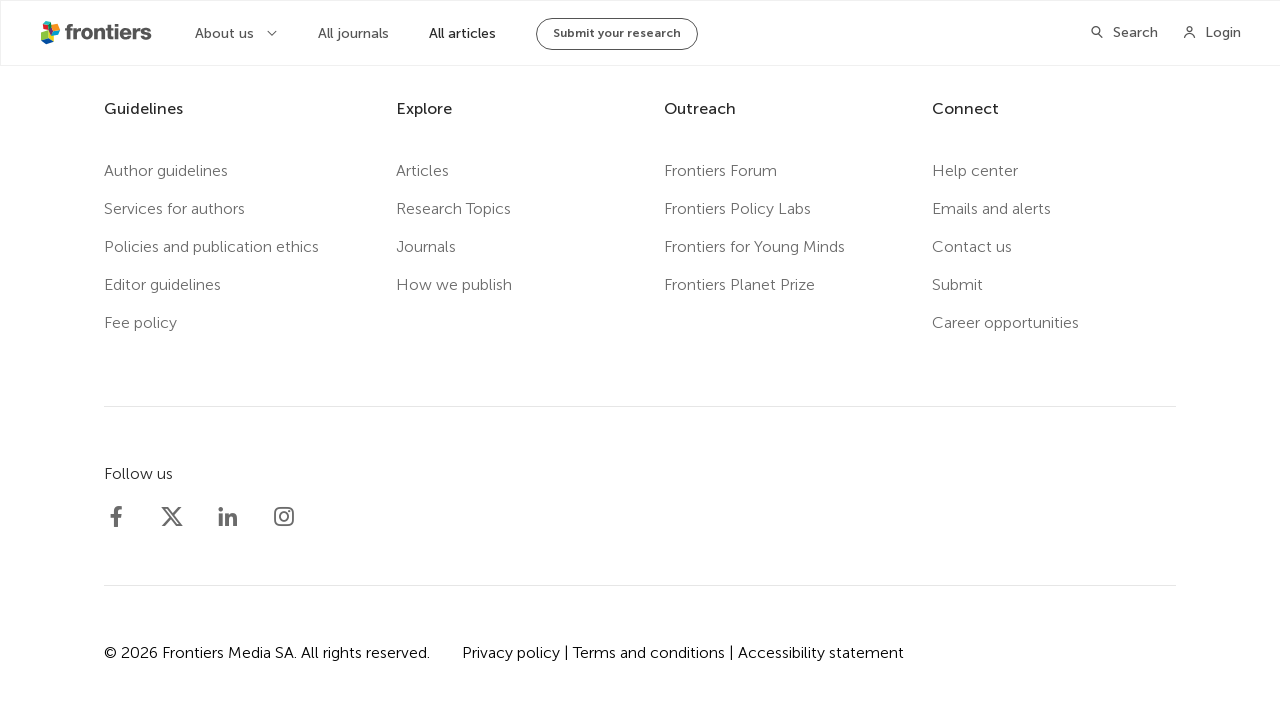

Waited 1 second for articles to load
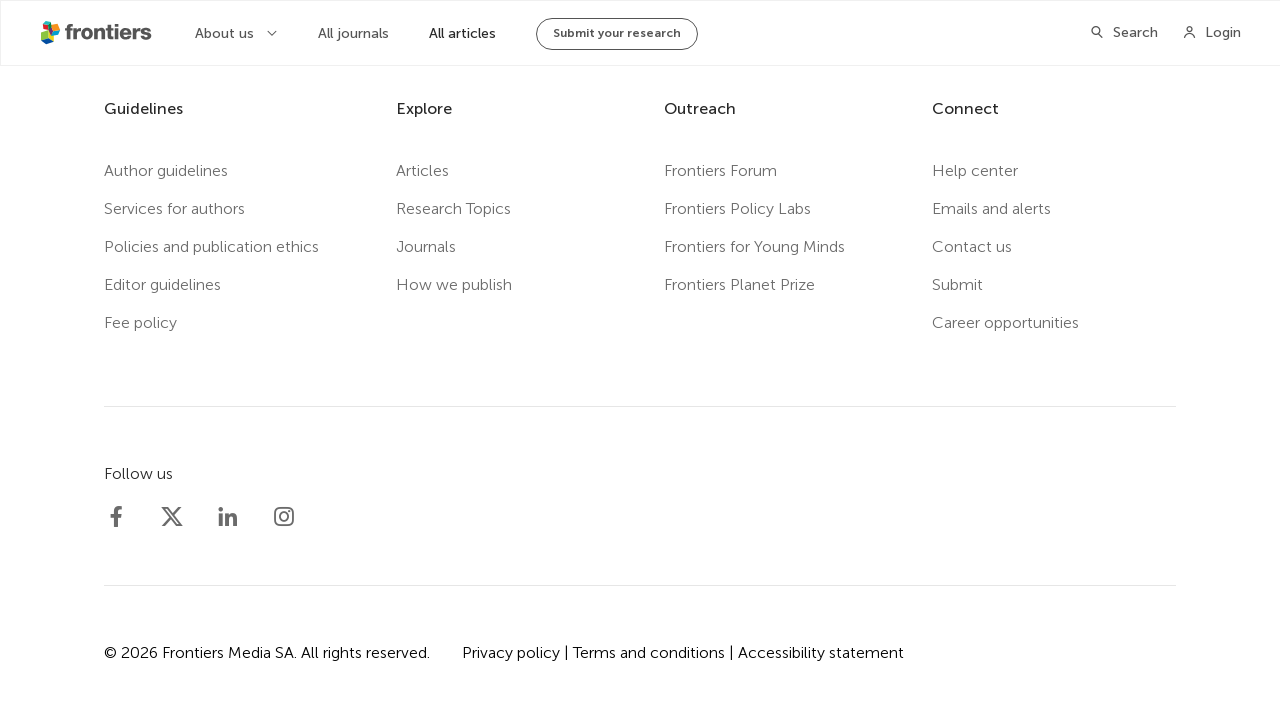

Pressed PageDown to scroll down and trigger lazy loading
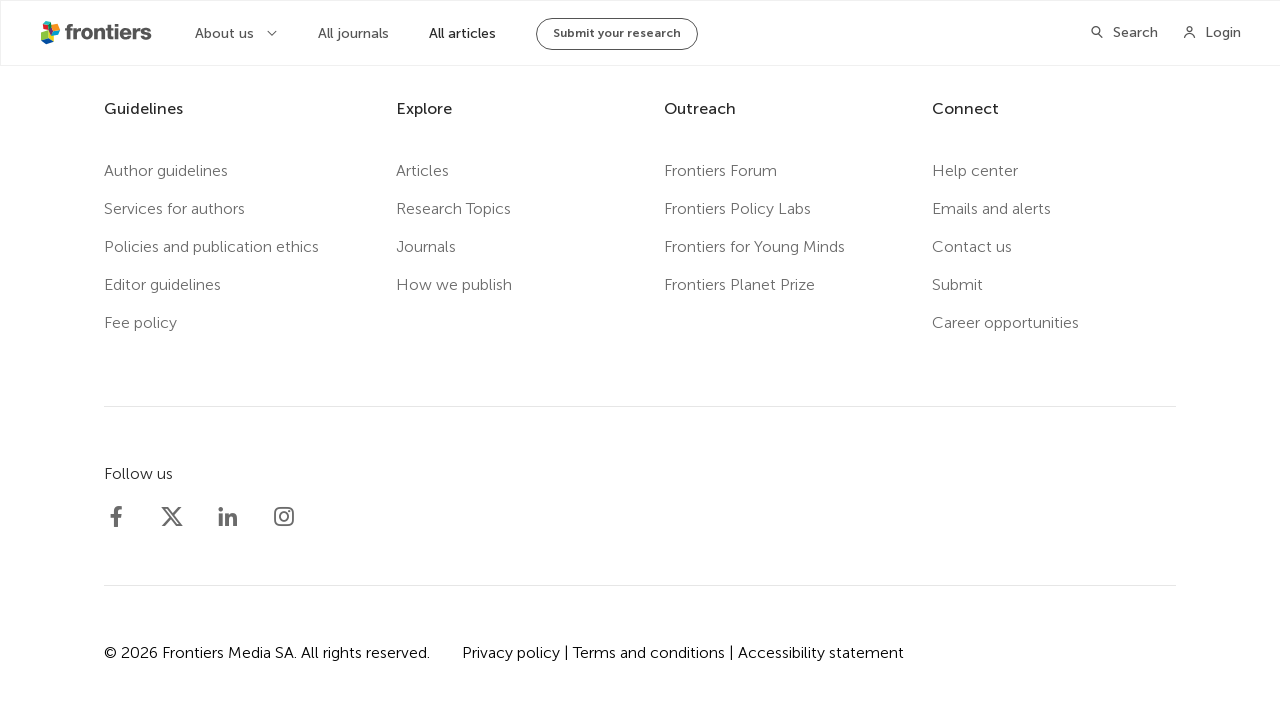

Waited 1 second for articles to load
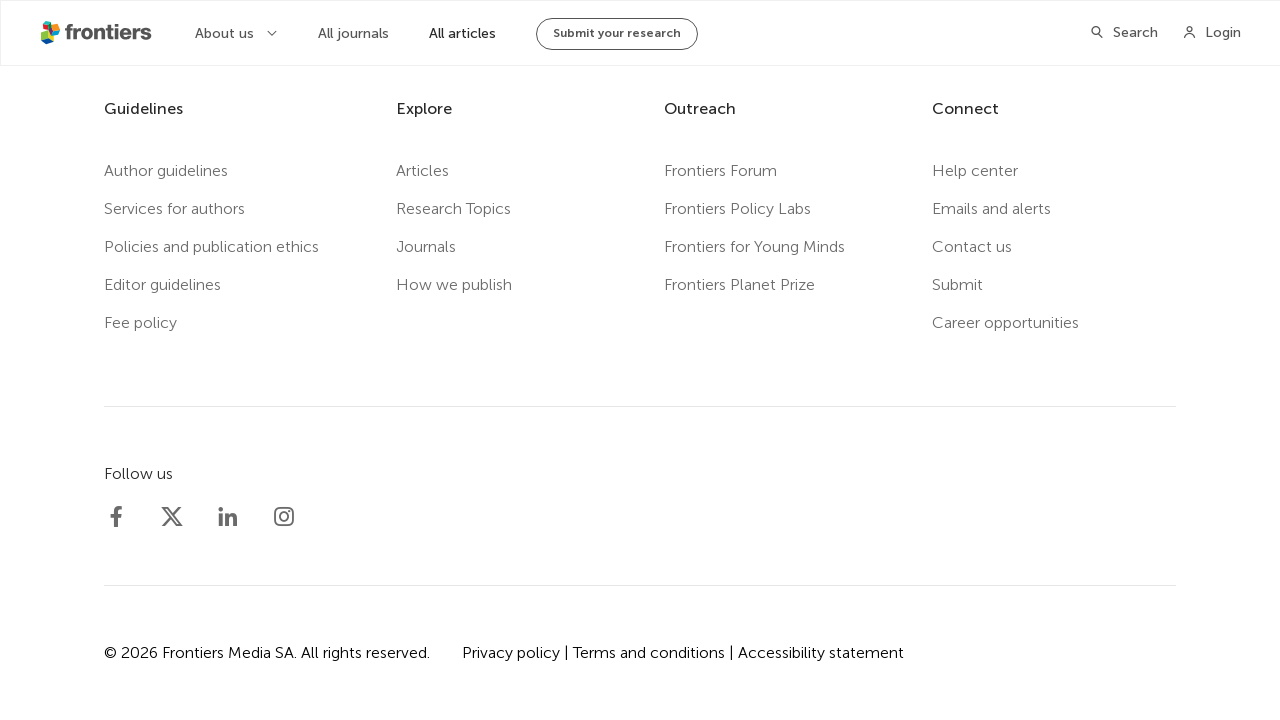

Pressed PageDown to scroll down and trigger lazy loading
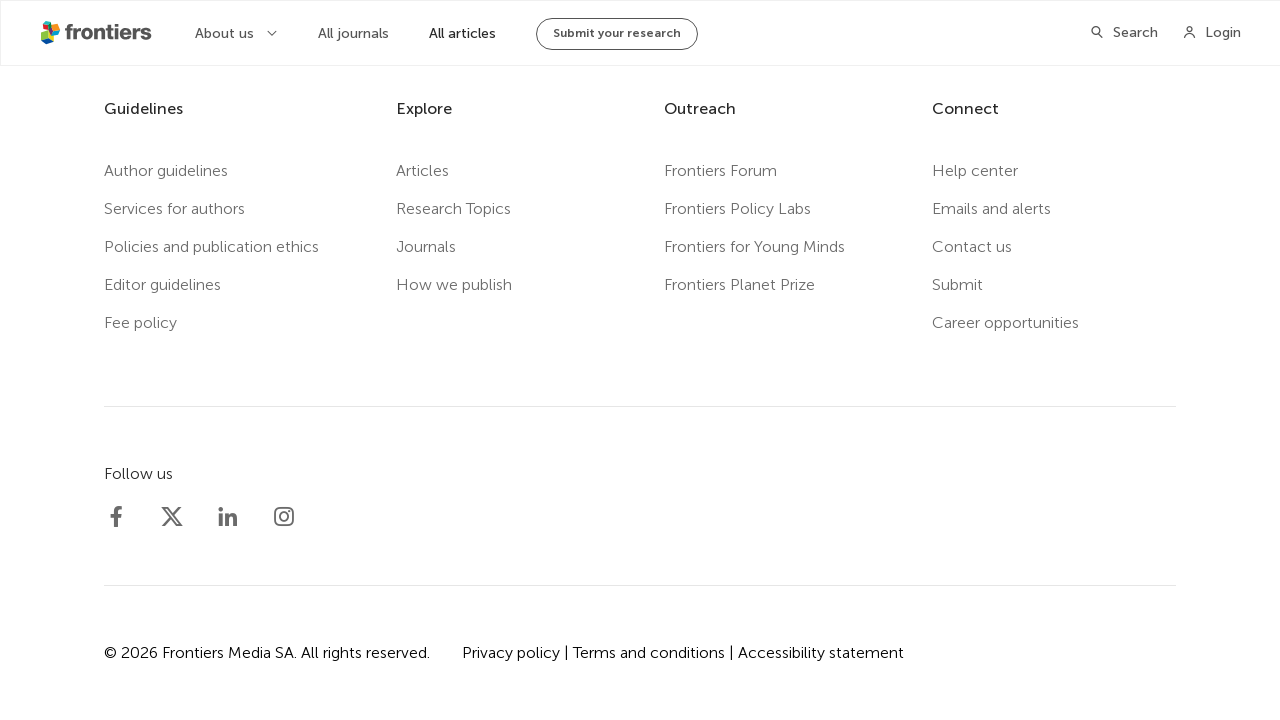

Waited 1 second for articles to load
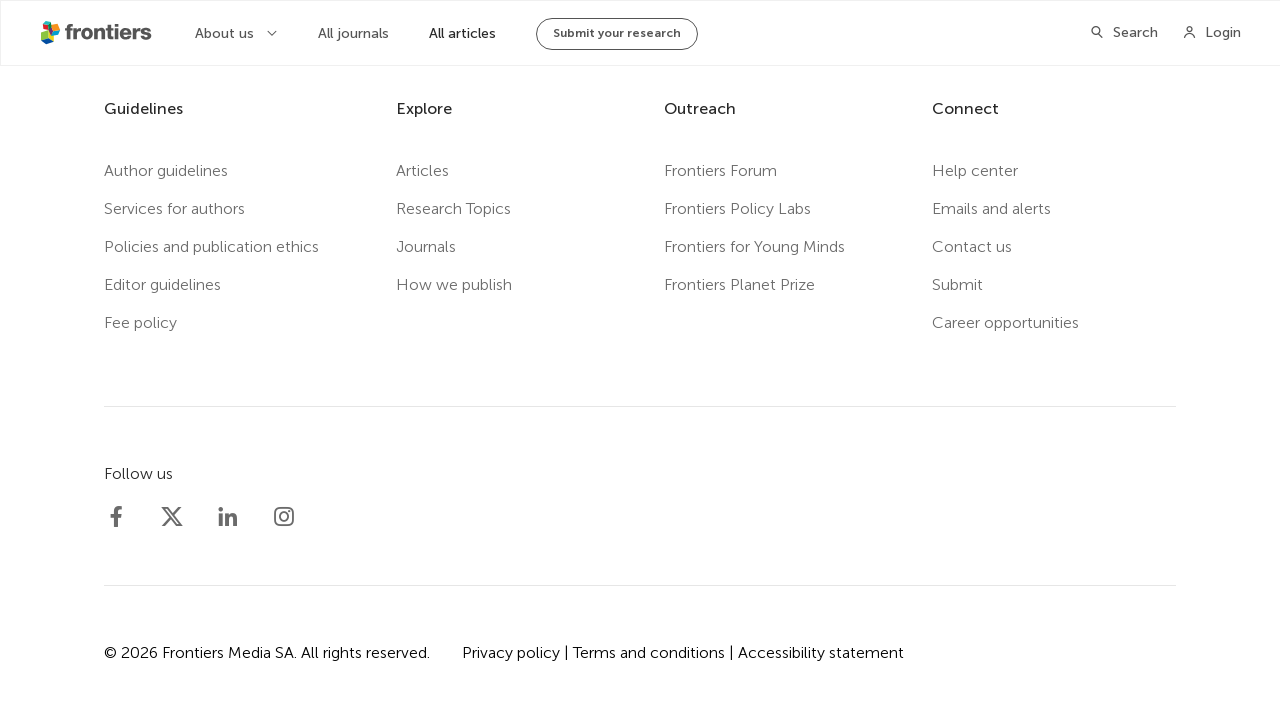

Pressed PageDown to scroll down and trigger lazy loading
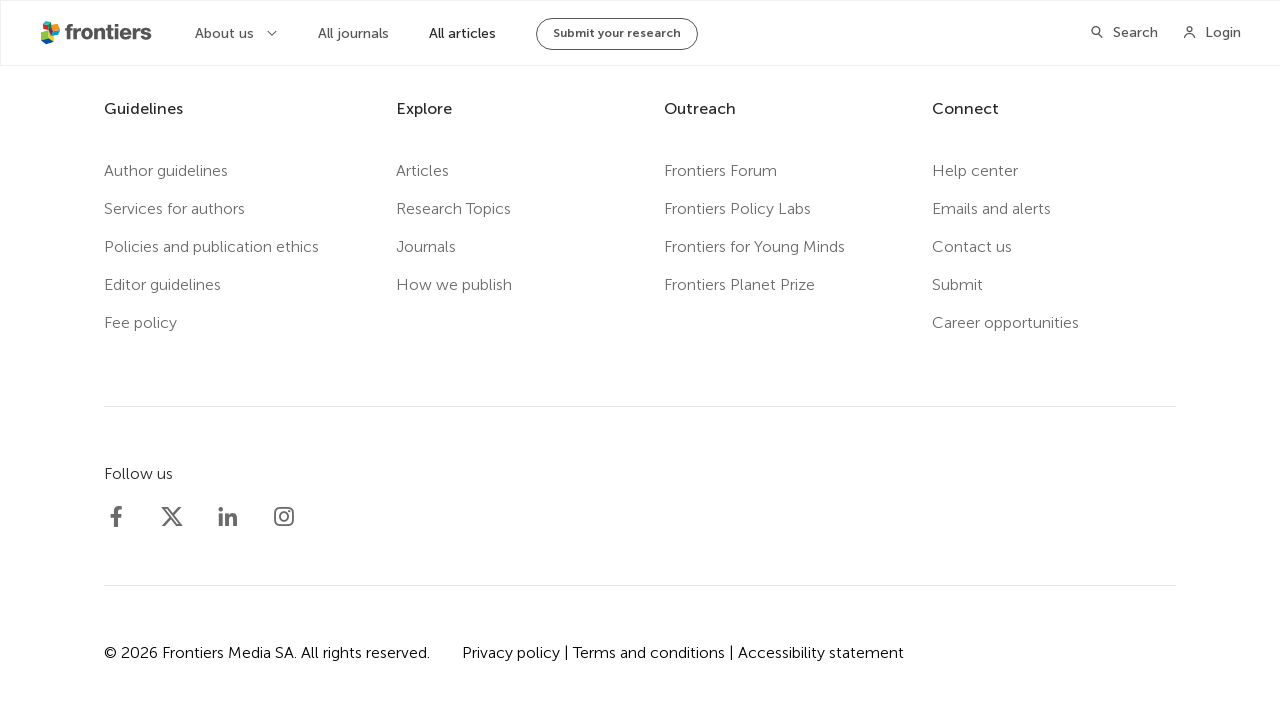

Waited 1 second for articles to load
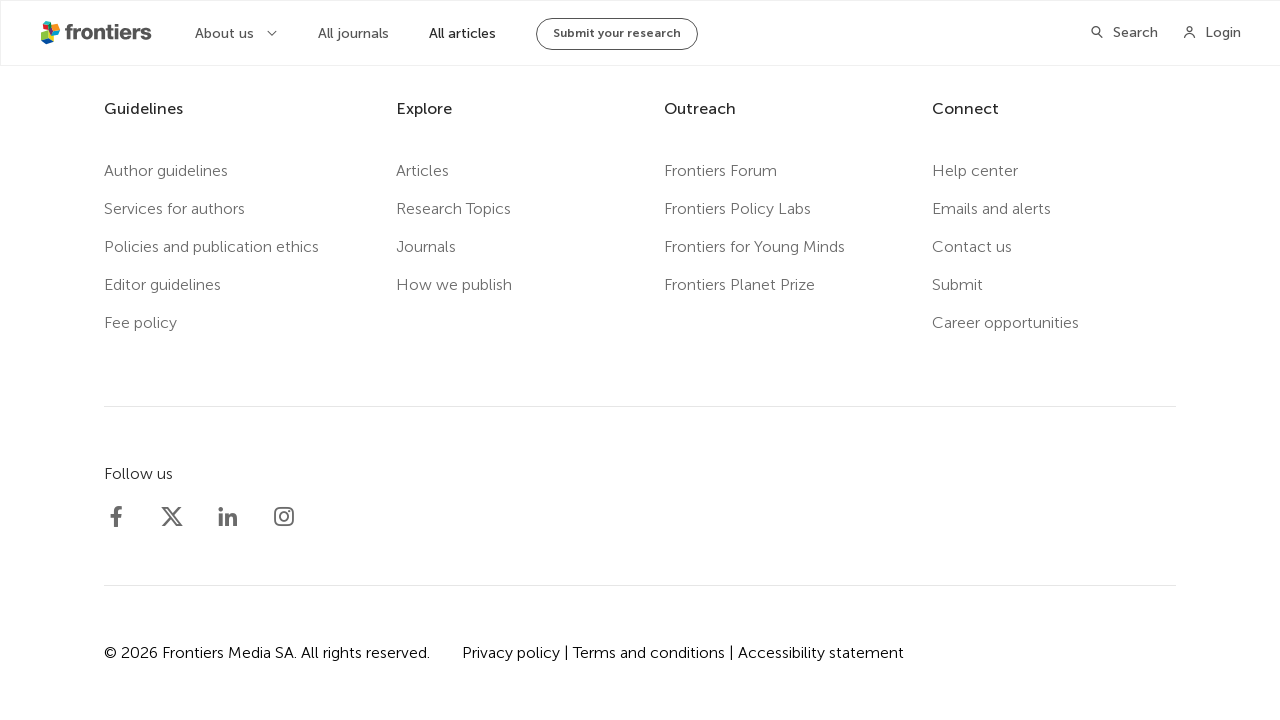

Verified article cards loaded successfully
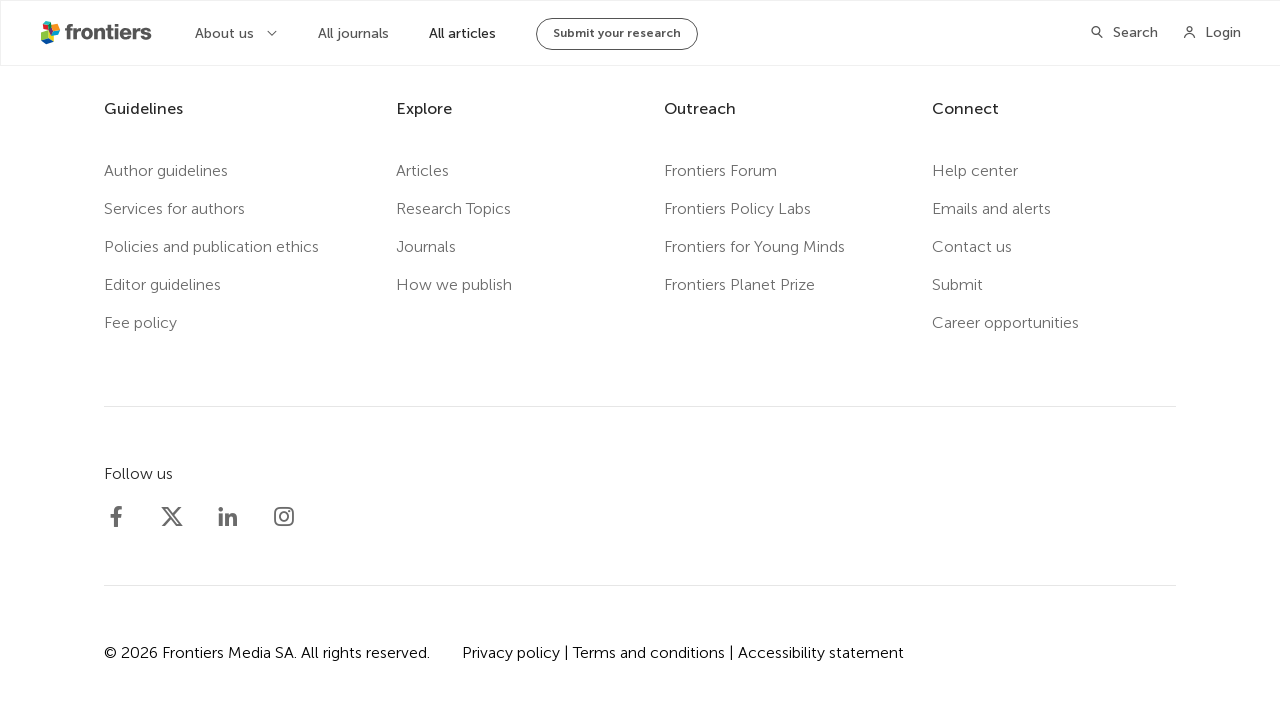

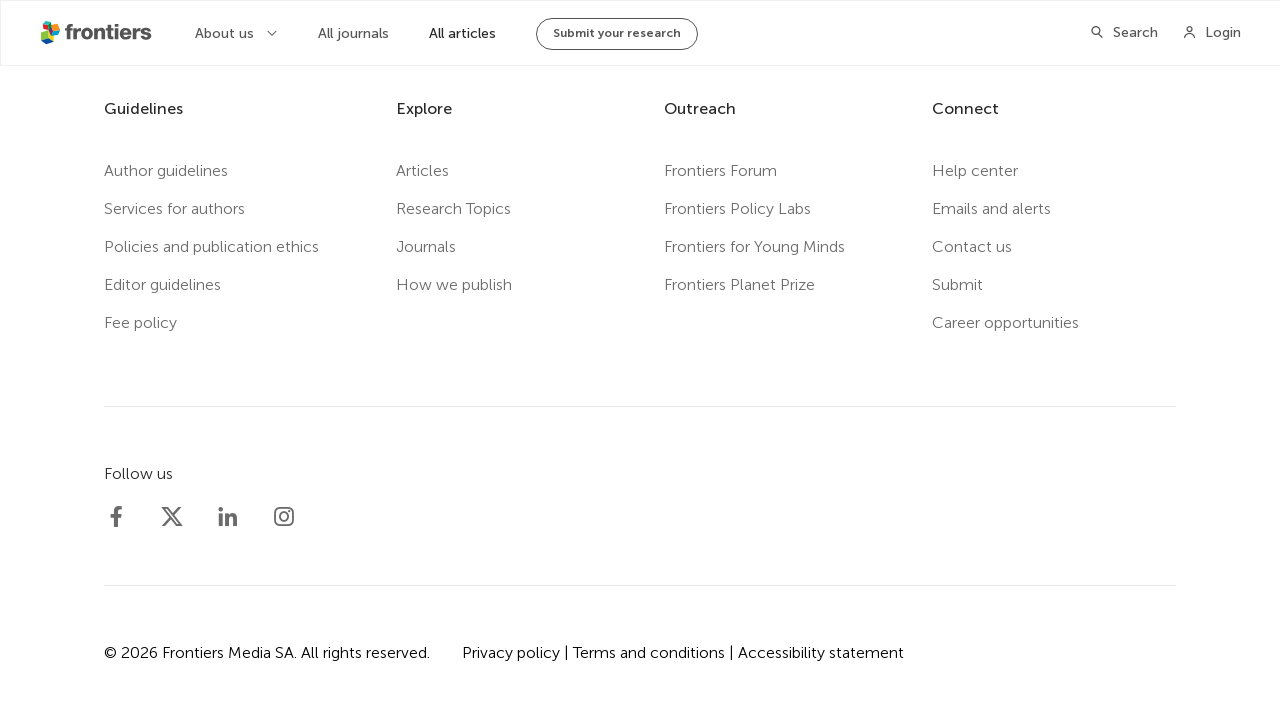